Tests the Automation Exercise website by verifying the number of links on the homepage, clicking on the Products link, and verifying that a special offer element is displayed on the products page.

Starting URL: https://www.automationexercise.com

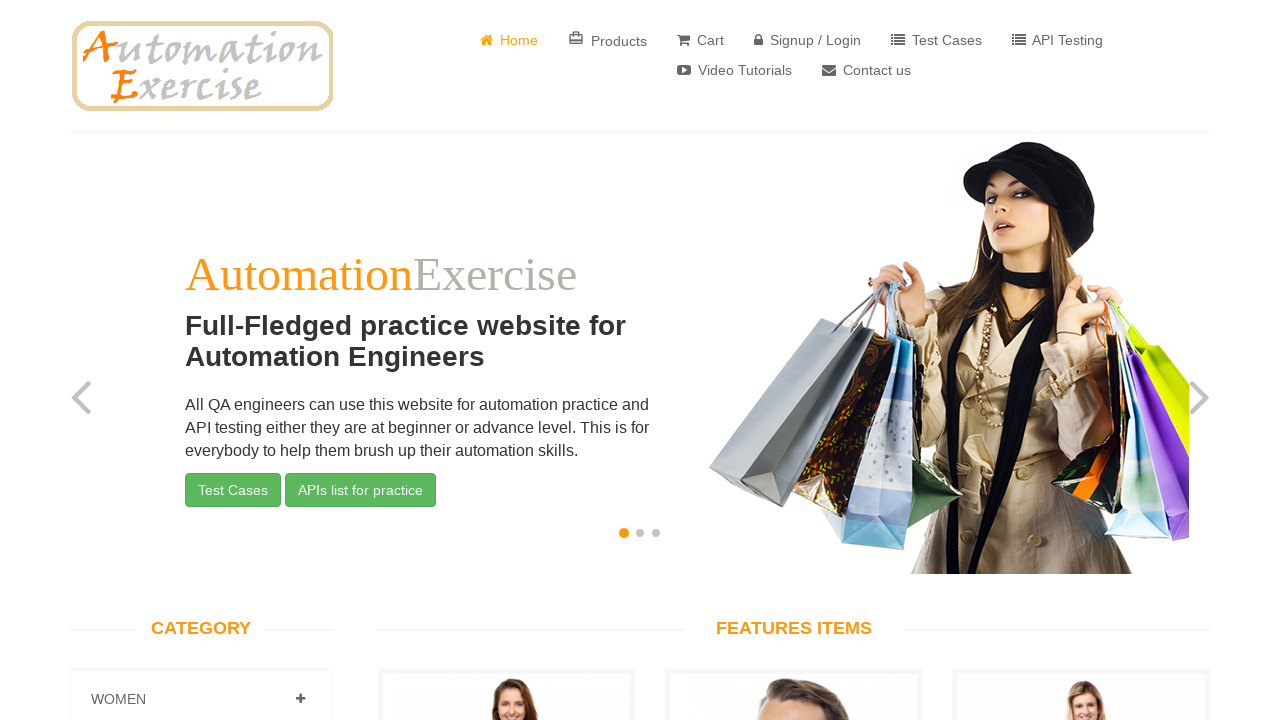

Waited for link elements to load on homepage
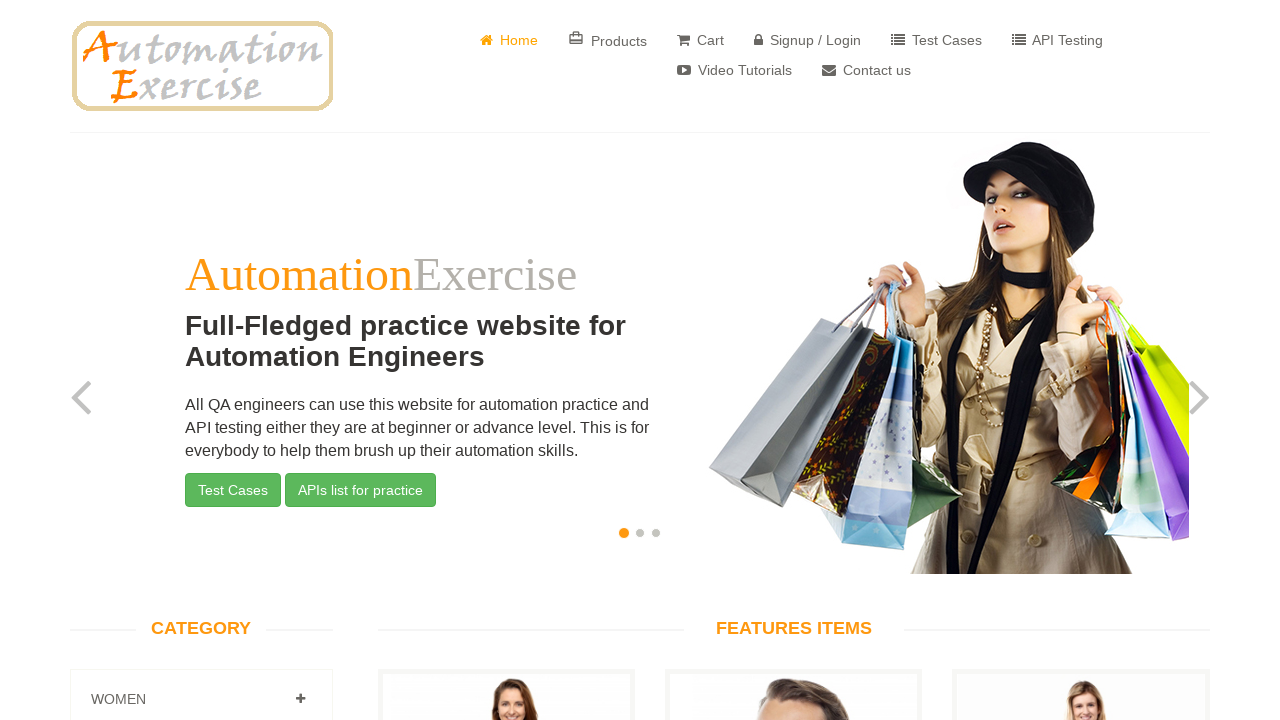

Retrieved all link elements from the page
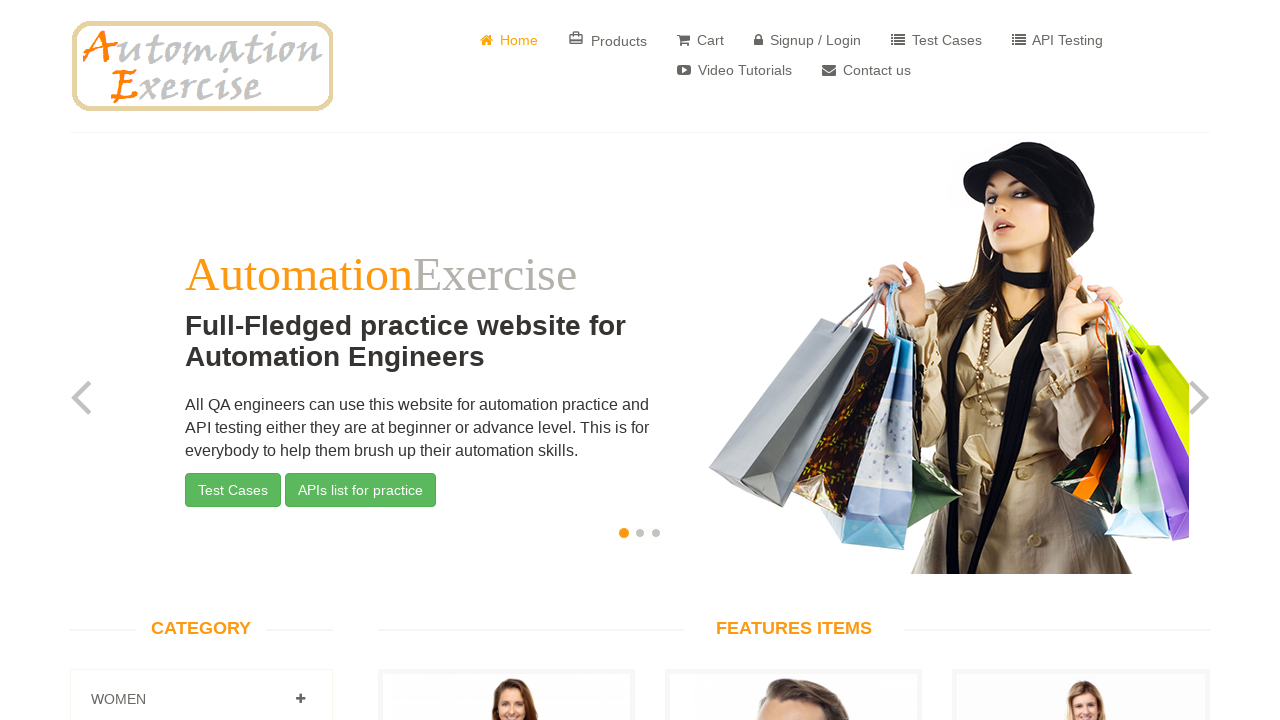

Verified 147 links exist on the homepage
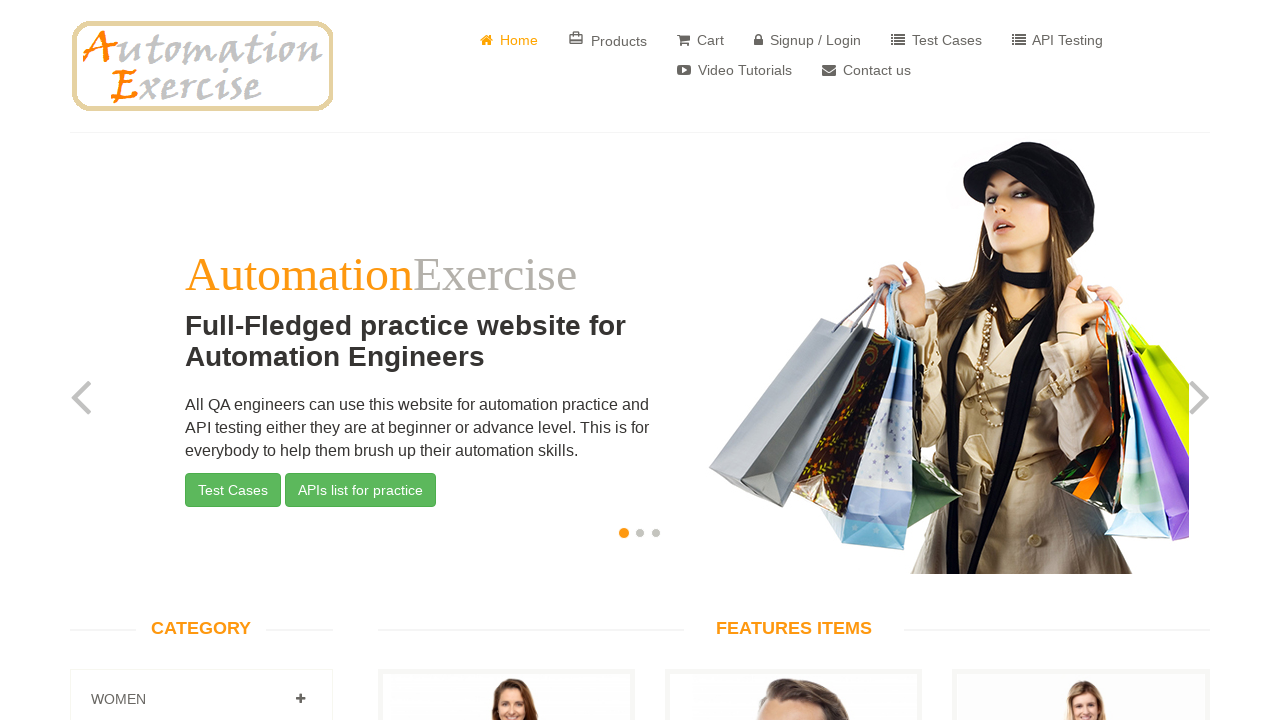

Clicked on Products link at (608, 40) on a:has-text('Products')
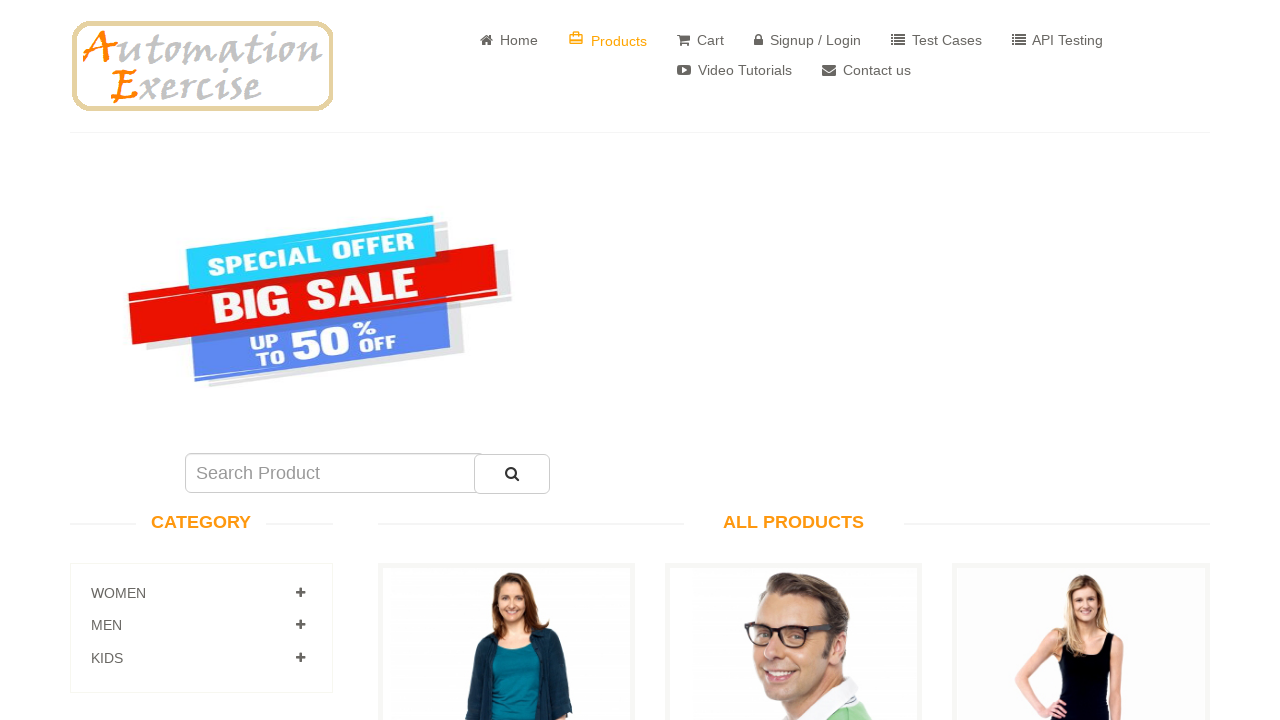

Waited for special offer element to load on products page
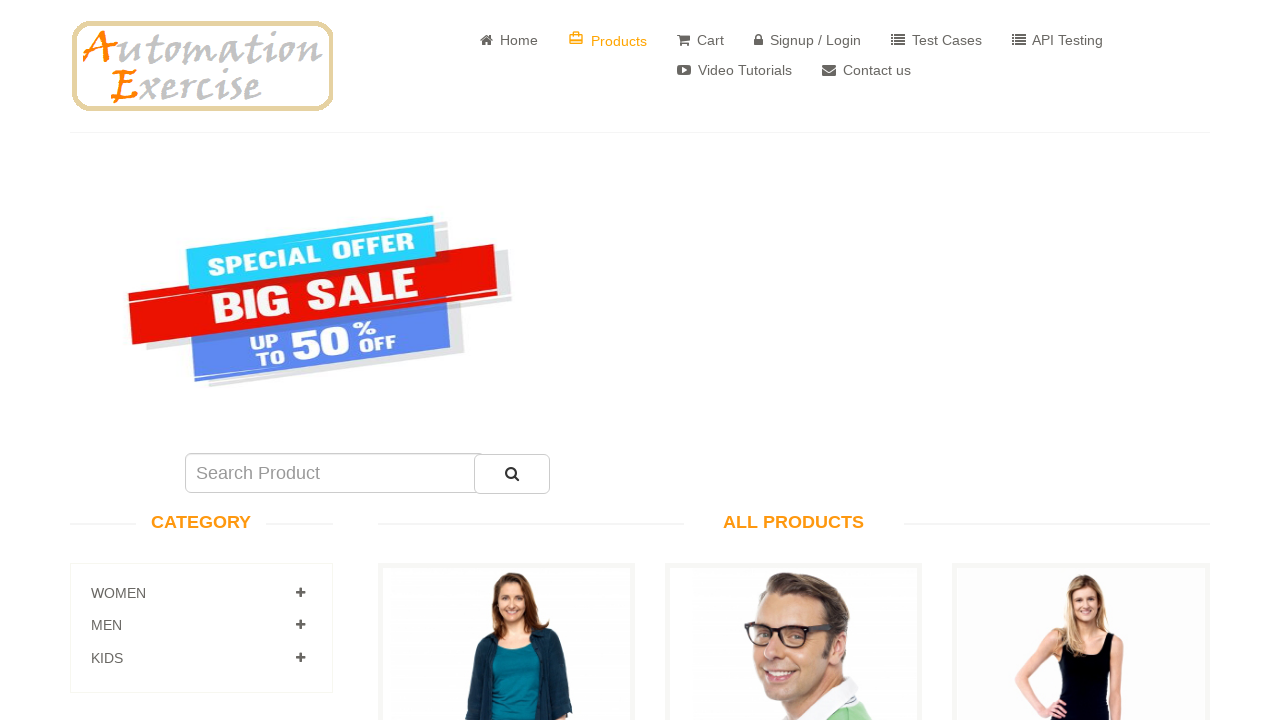

Located special offer element
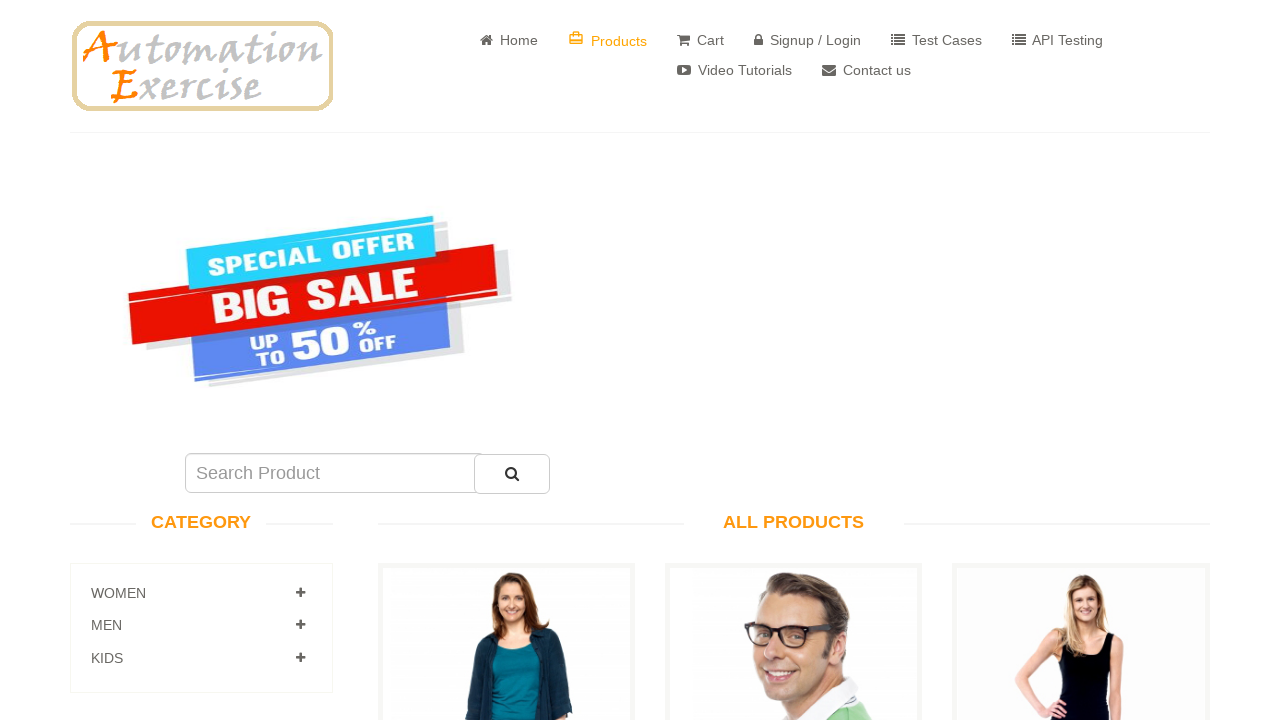

Verified special offer element is visible
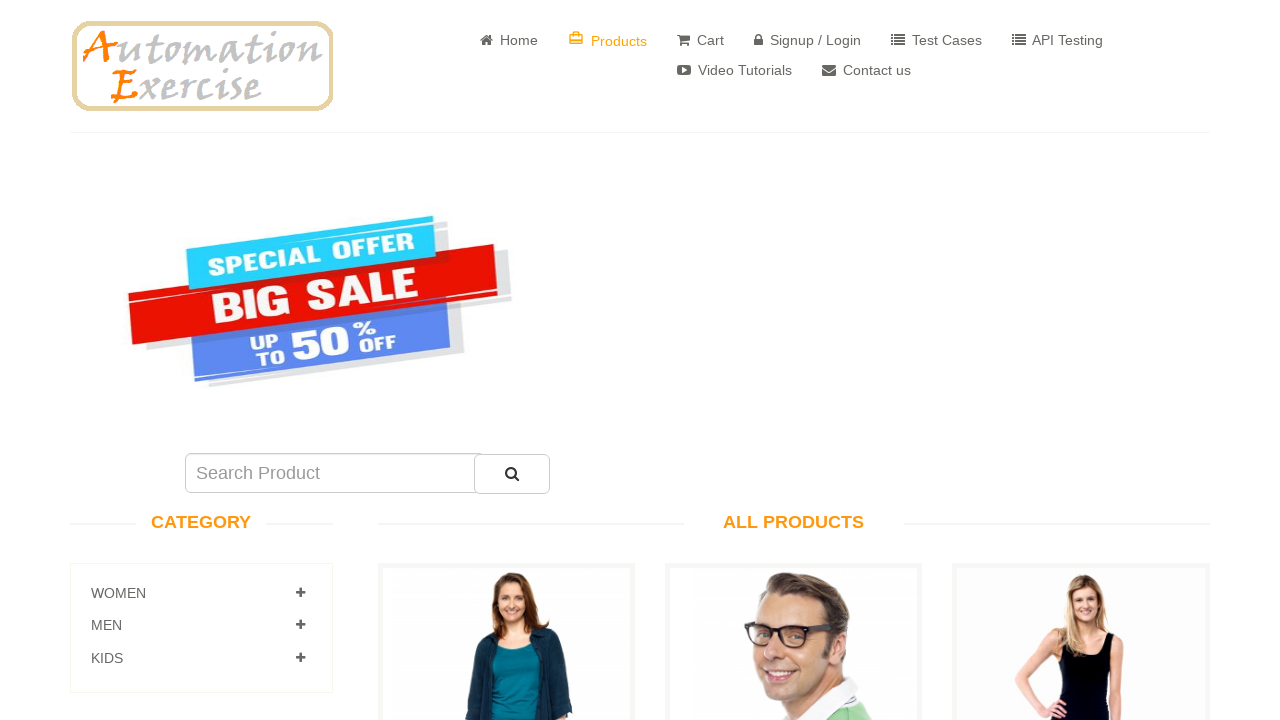

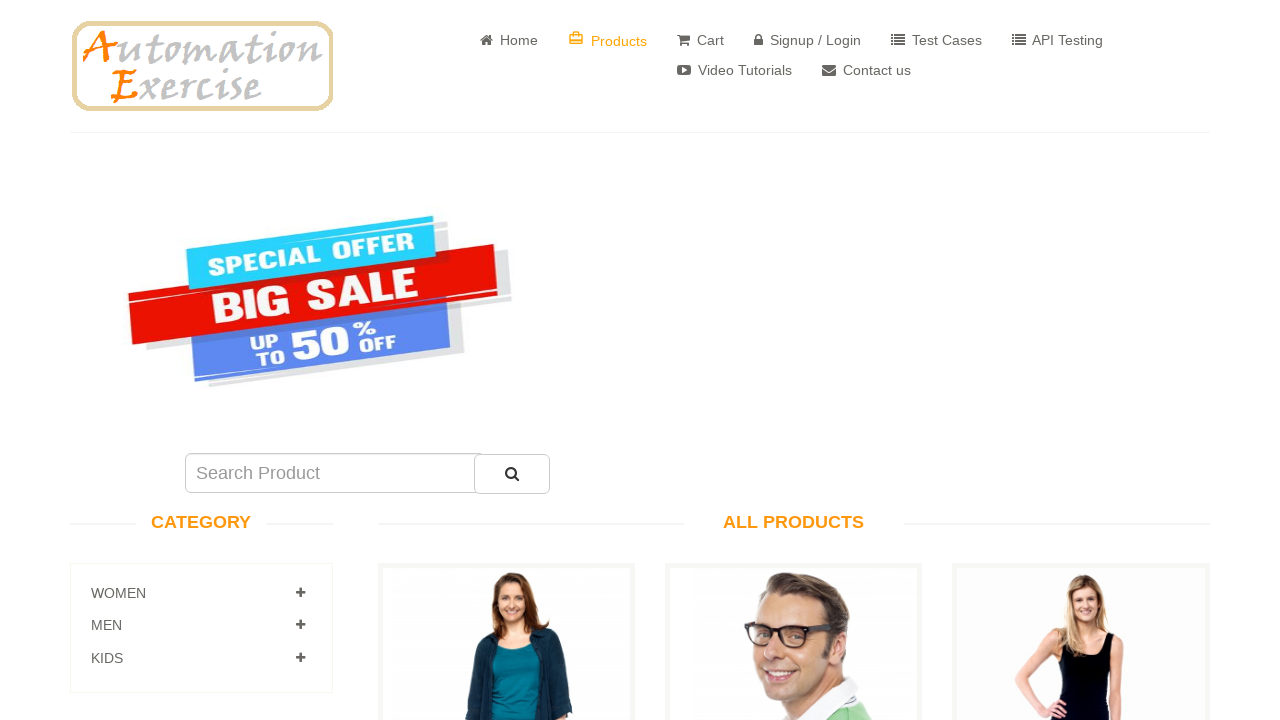